Tests editing an existing todo item by double-clicking and entering new text

Starting URL: http://todomvc.com/examples/typescript-angular

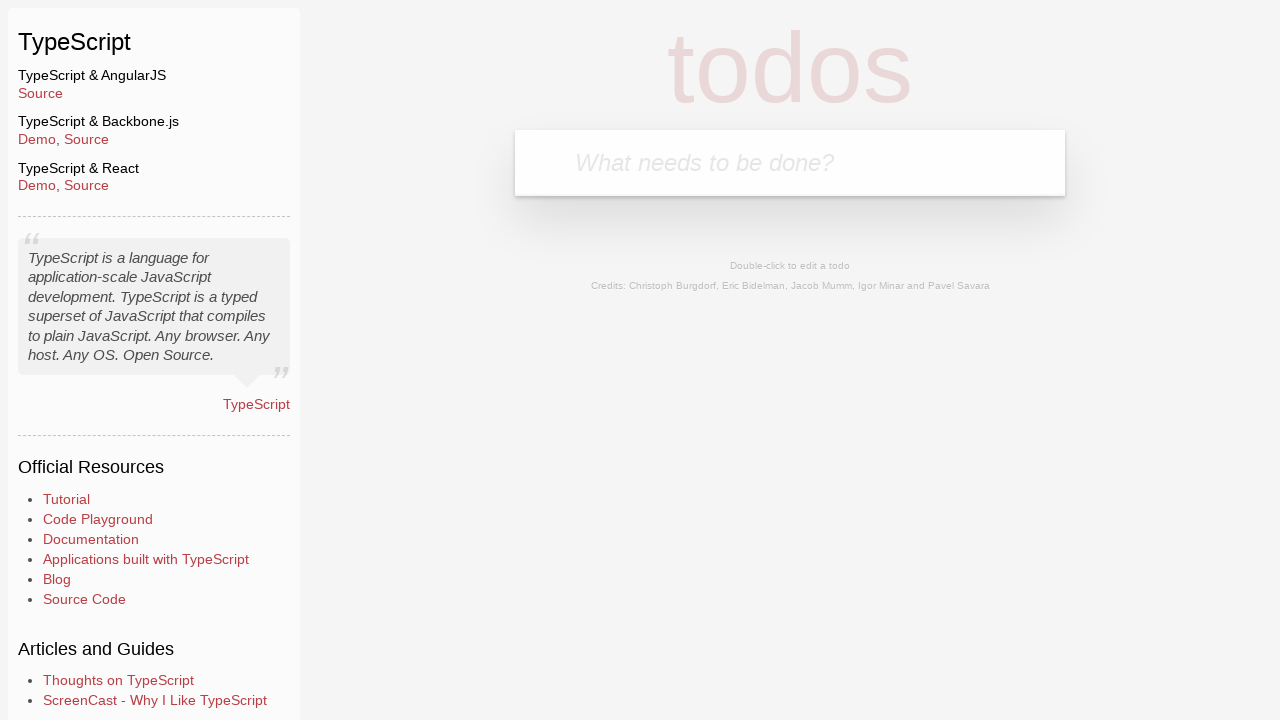

Filled todo input field with 'edit' on body > section > header > form > input
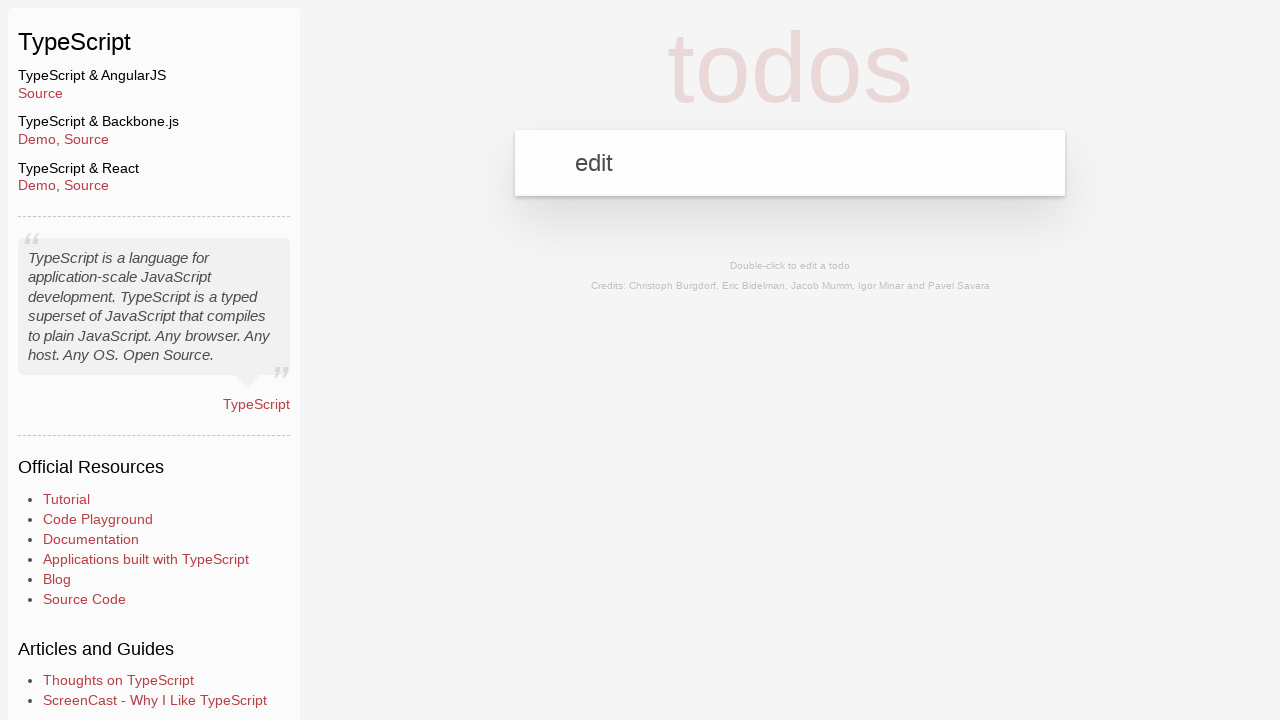

Pressed Enter to create new todo item on body > section > header > form > input
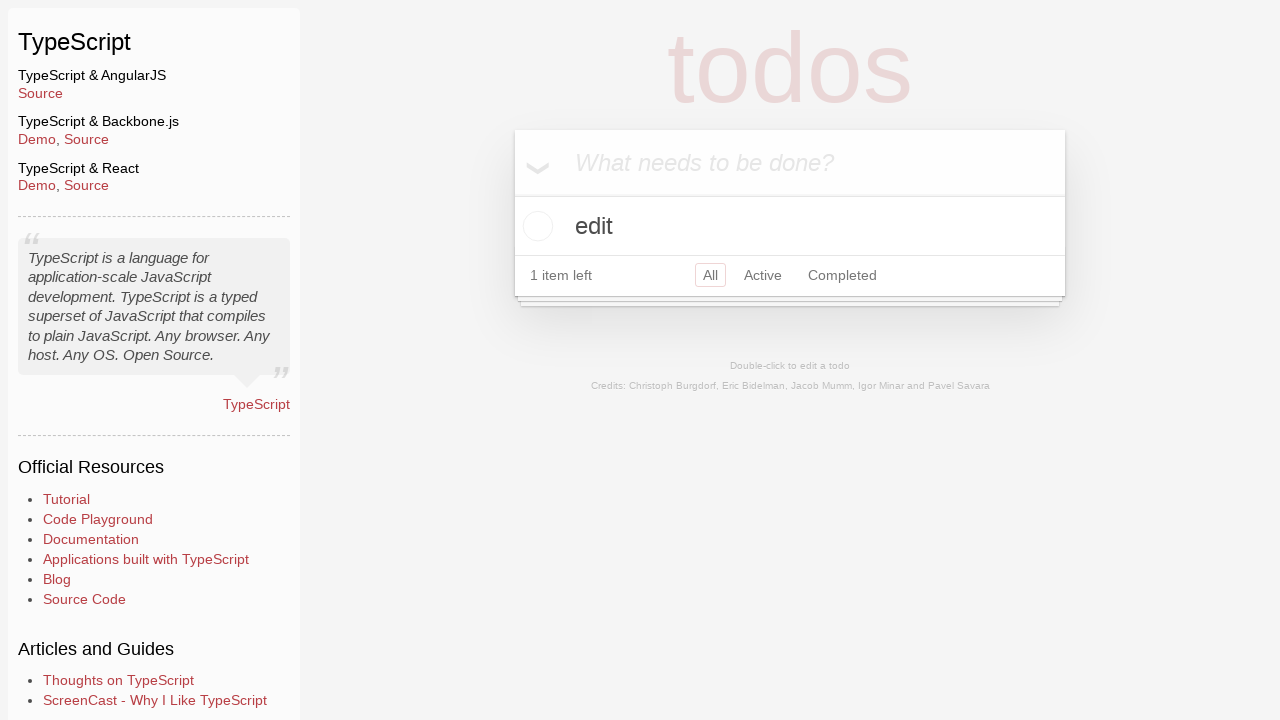

Double-clicked todo item to enter edit mode at (790, 226) on body > section > section > ul > li > div > label
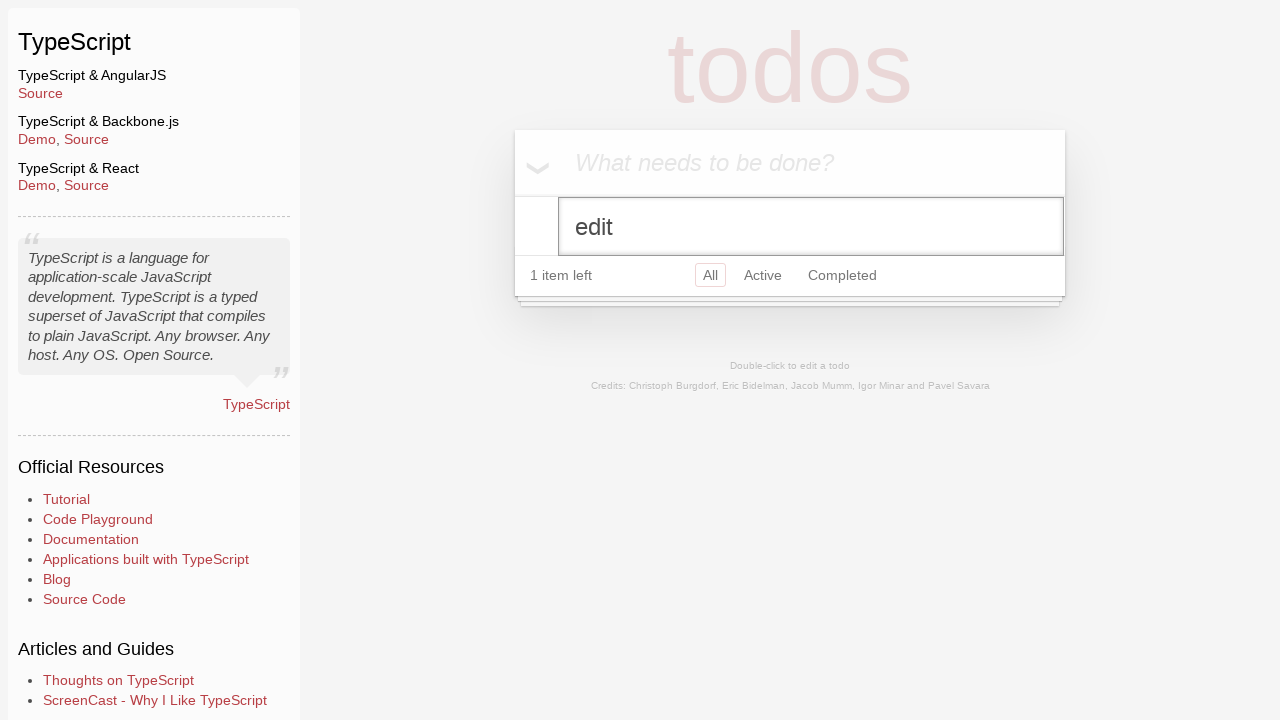

Typed 'demo' as the new todo text on body > section > section > ul > li:nth-child(1) > form > input
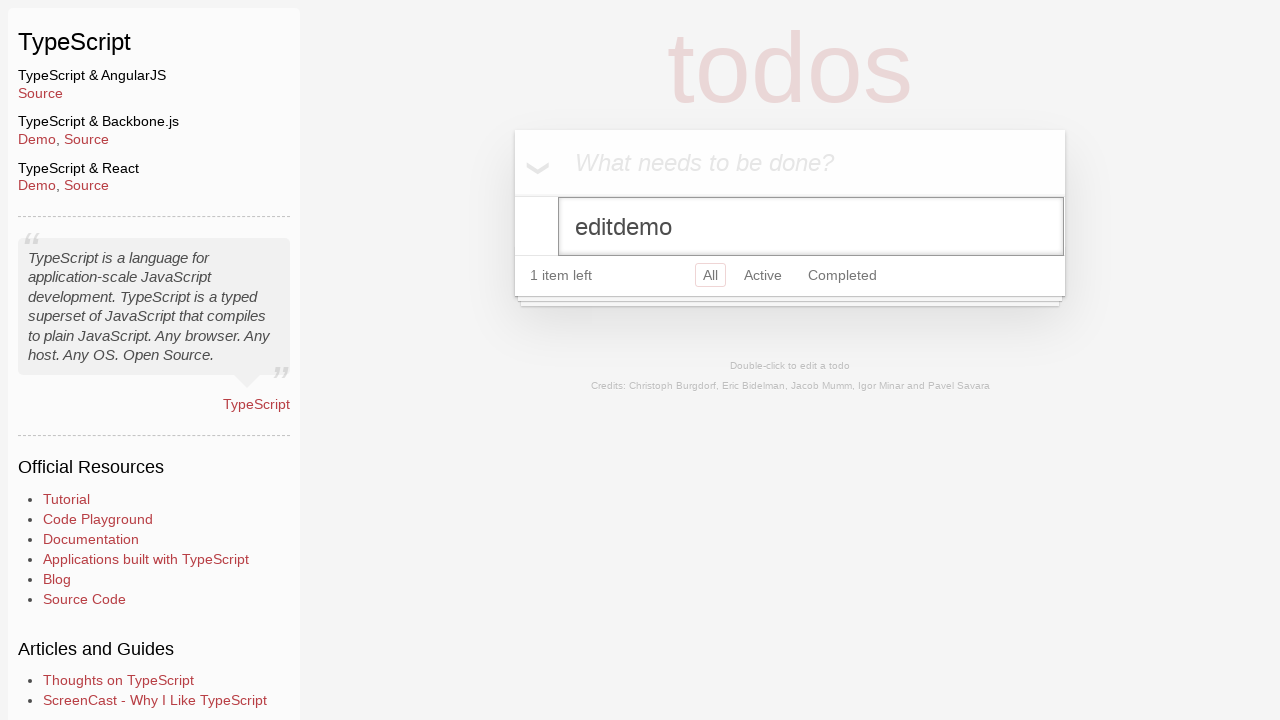

Pressed Enter to save the edited todo item on body > section > section > ul > li:nth-child(1) > form > input
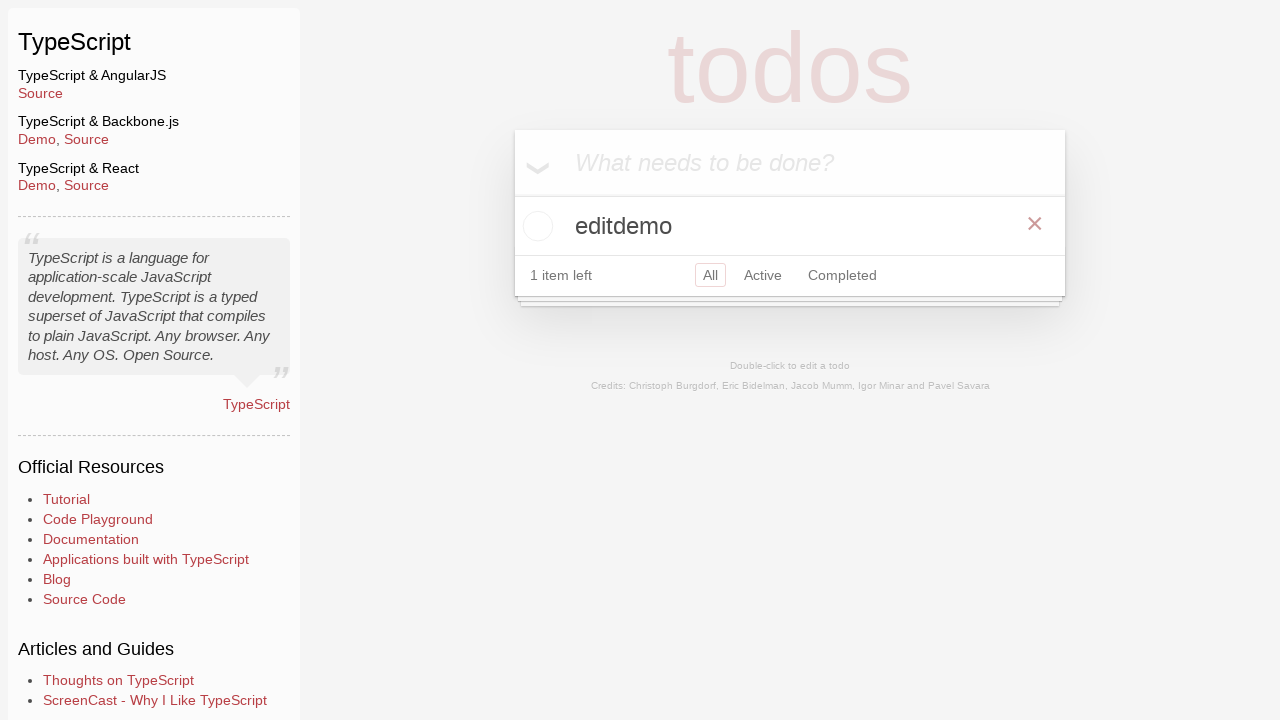

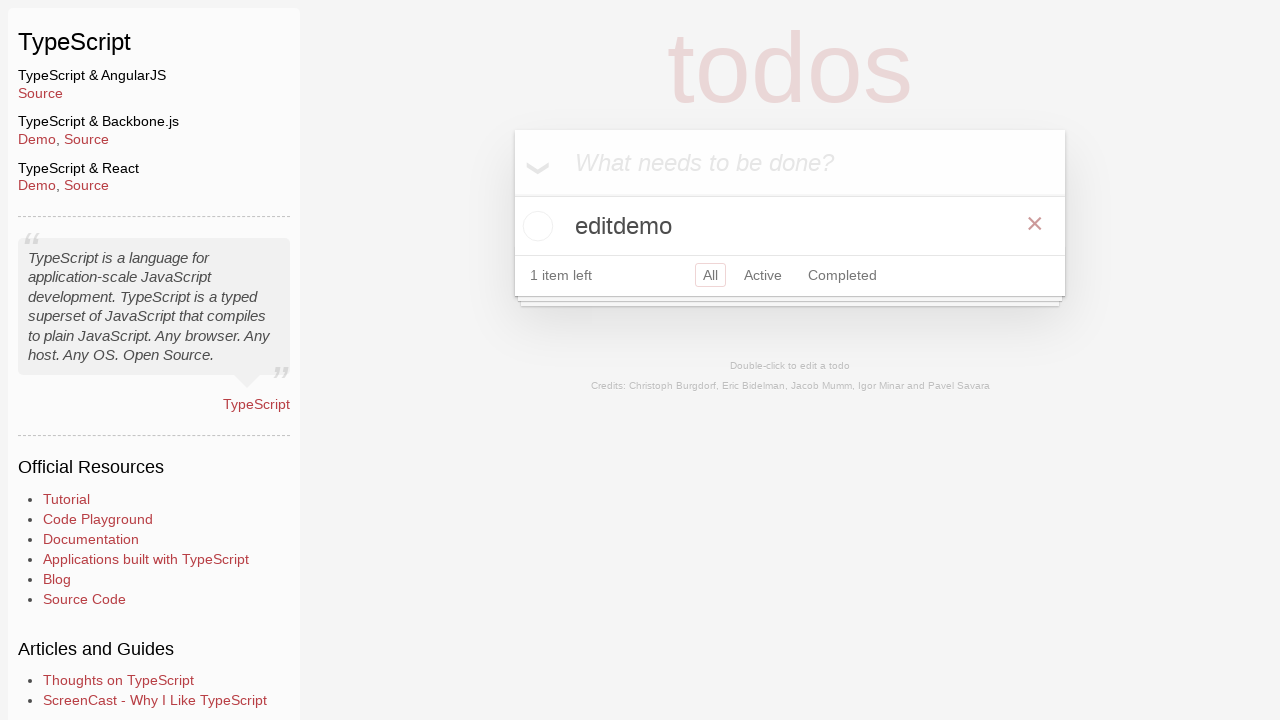